Tests a registration form by filling in first name, last name, and email fields, then submitting and verifying the confirmation message

Starting URL: http://suninjuly.github.io/registration1.html

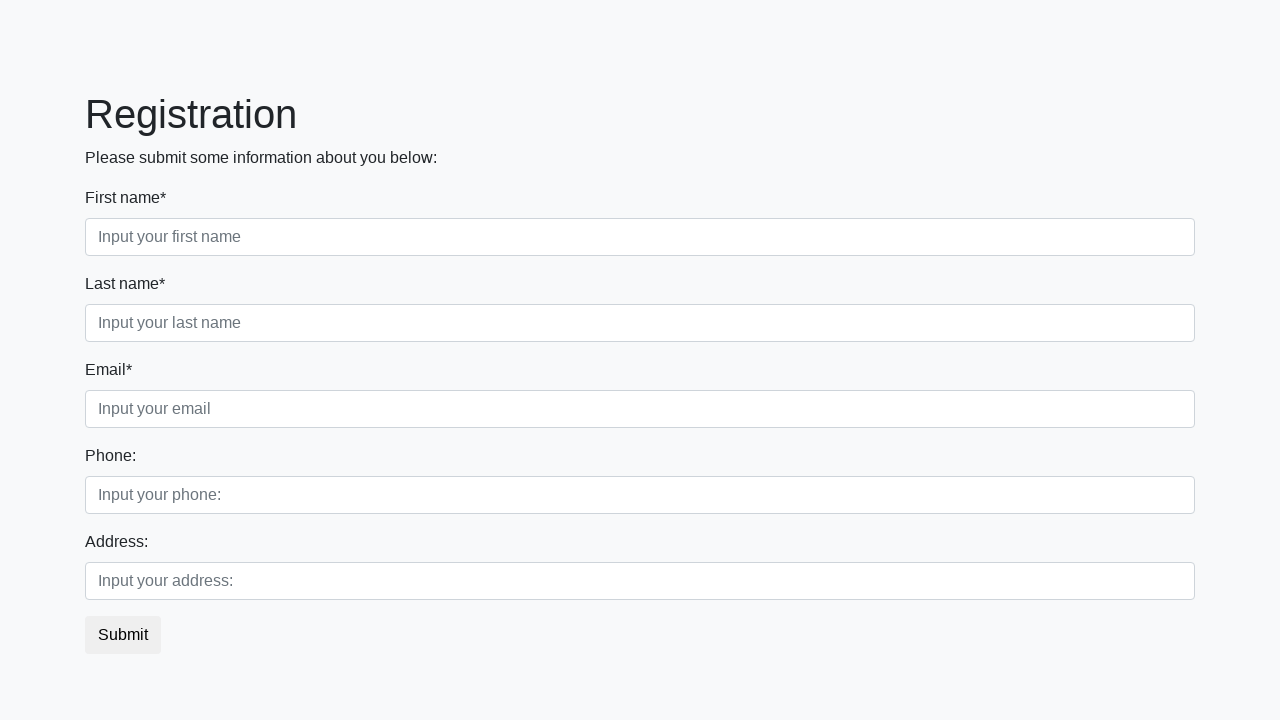

Navigated to registration form page
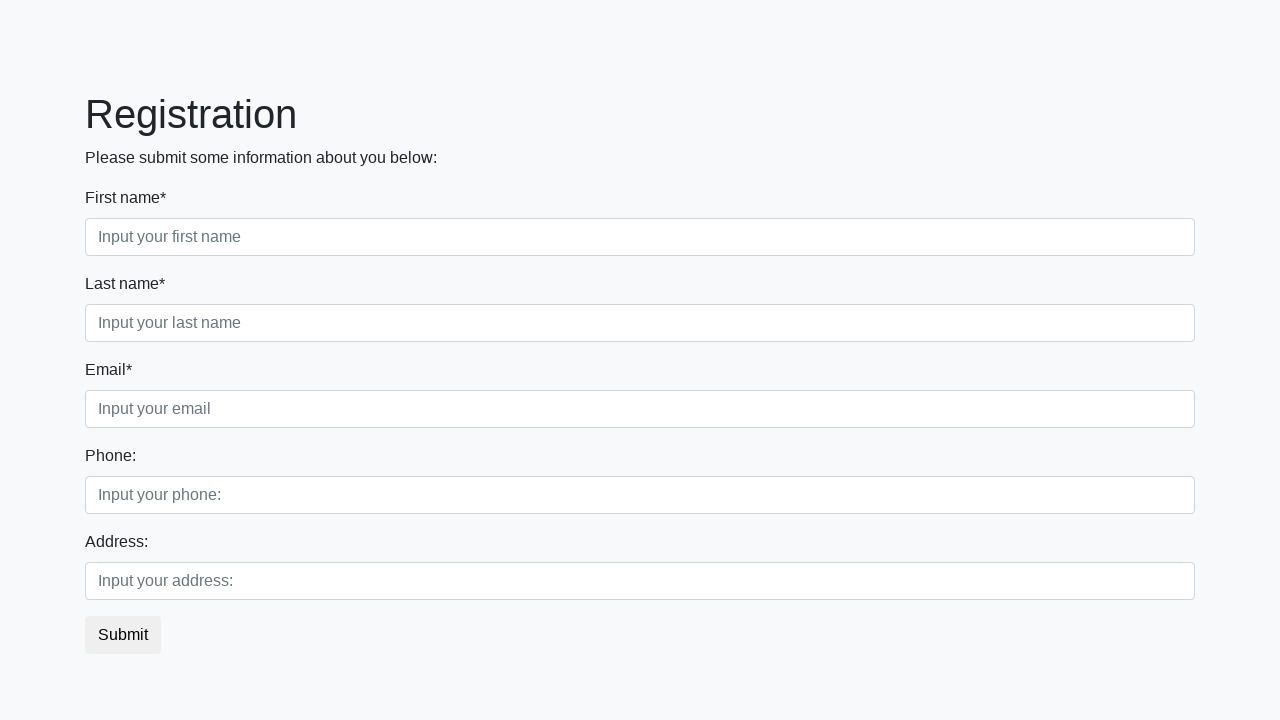

Filled first name field with 'Viktor' on [placeholder='Input your first name']
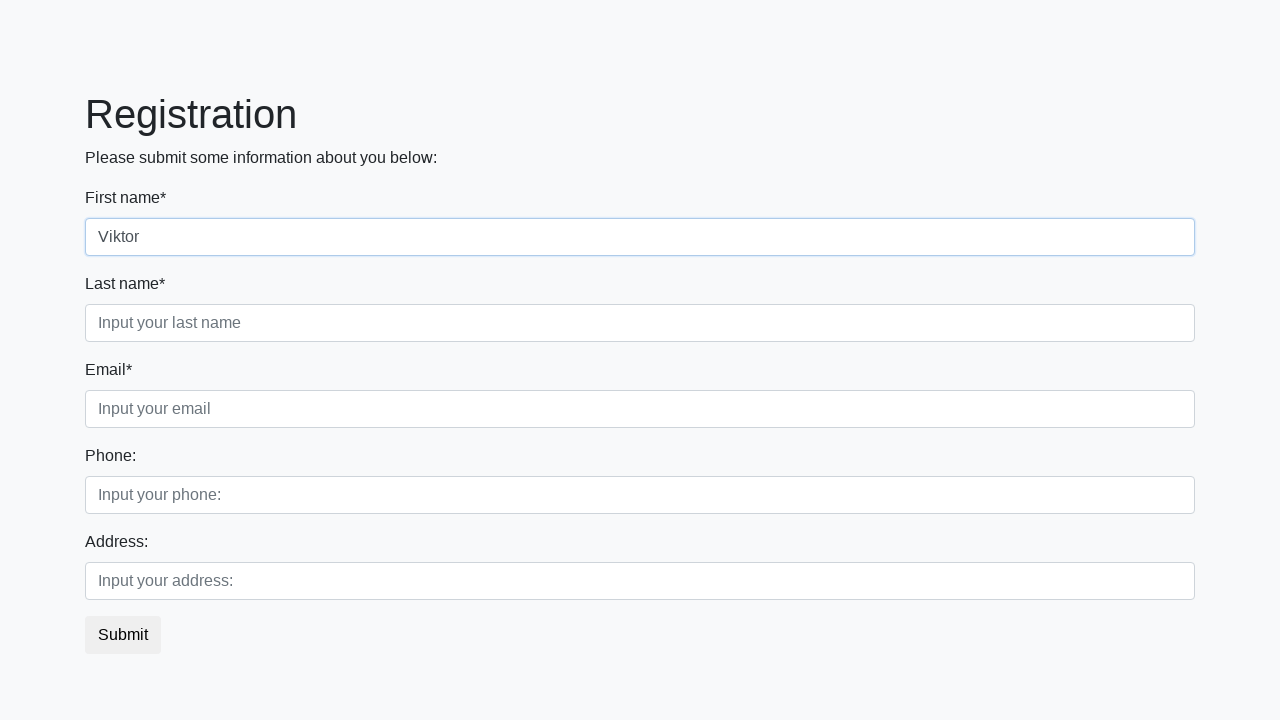

Filled last name field with 'Korneplod' on [placeholder='Input your last name']
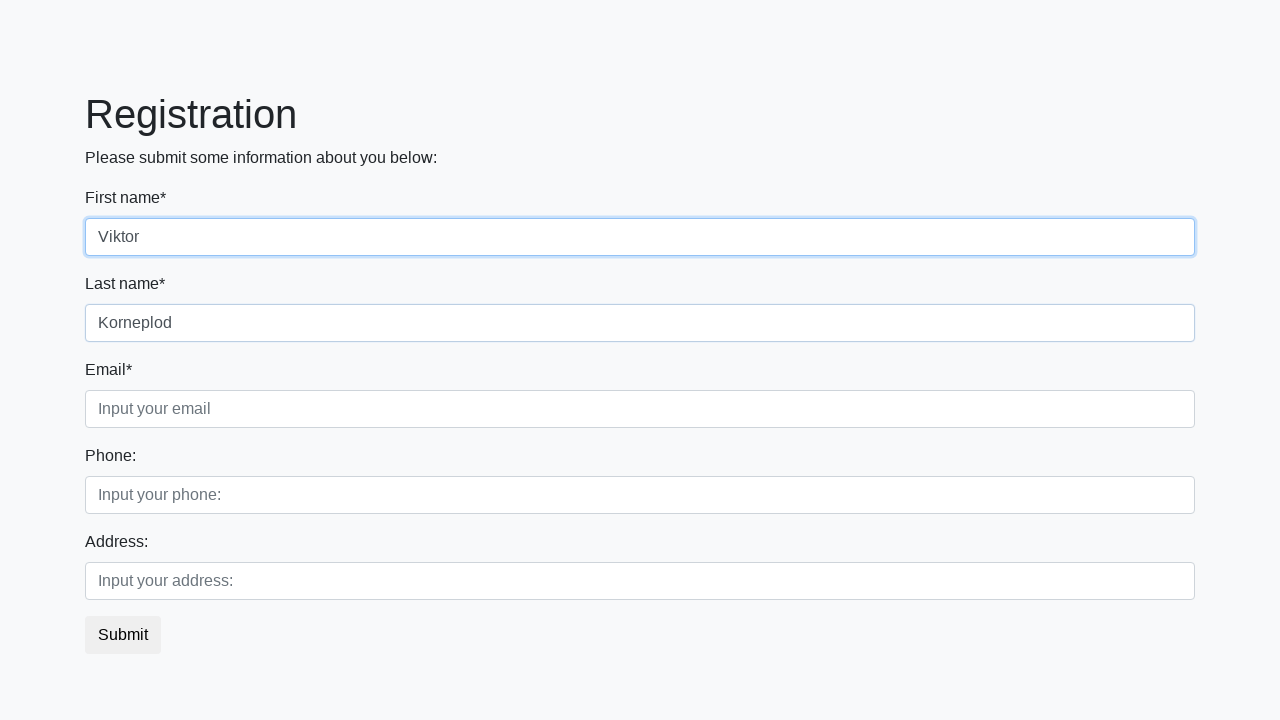

Filled email field with 'testuser123@example.com' on [placeholder='Input your email']
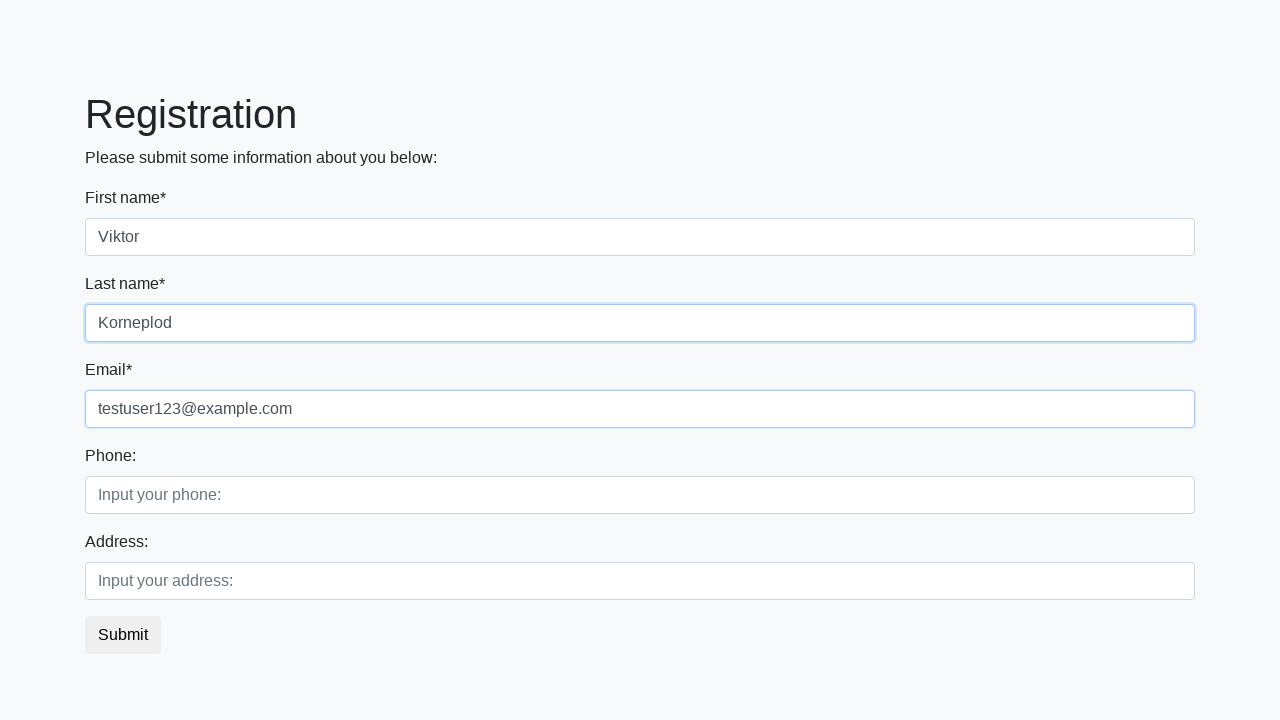

Clicked submit button to register at (123, 635) on button
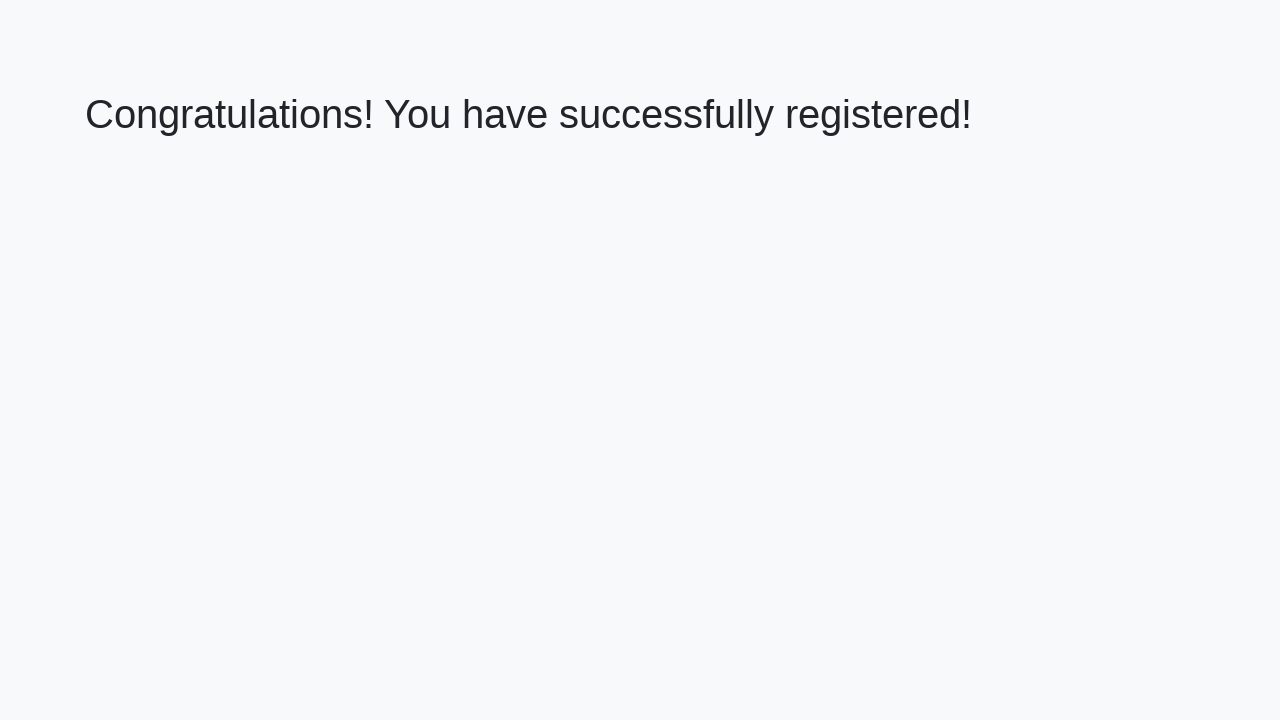

Confirmation heading loaded
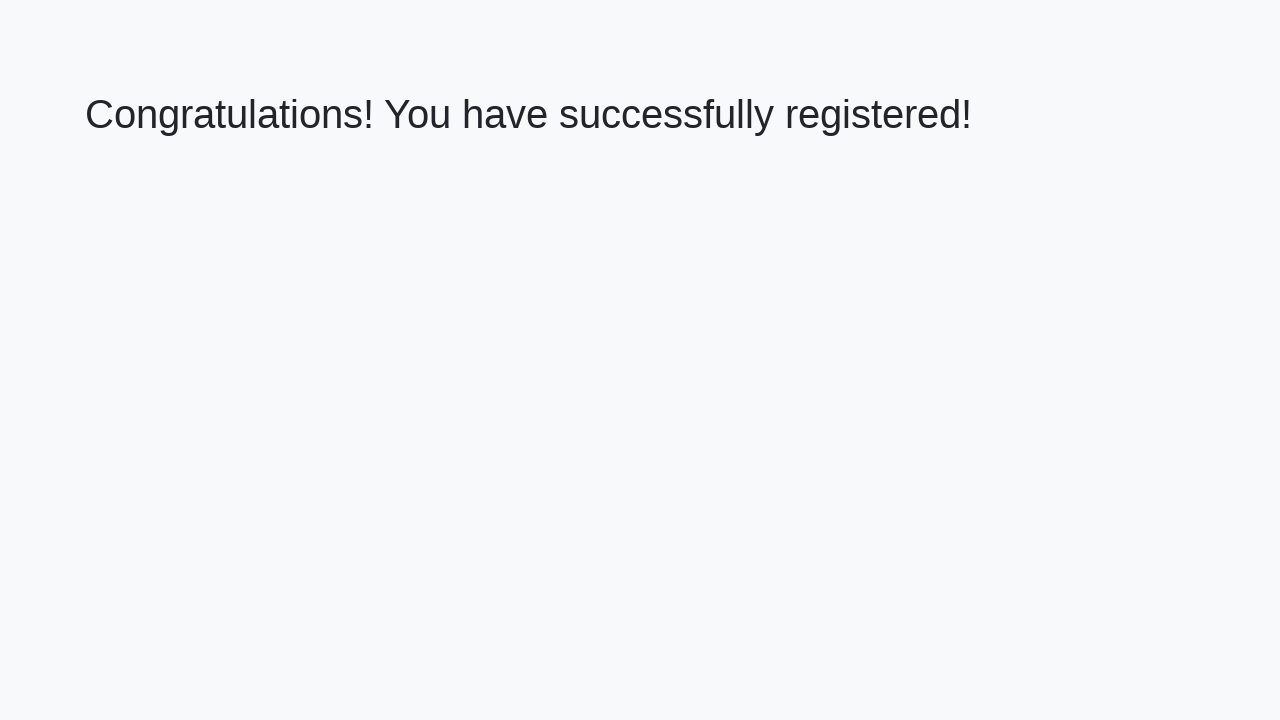

Retrieved confirmation text from heading
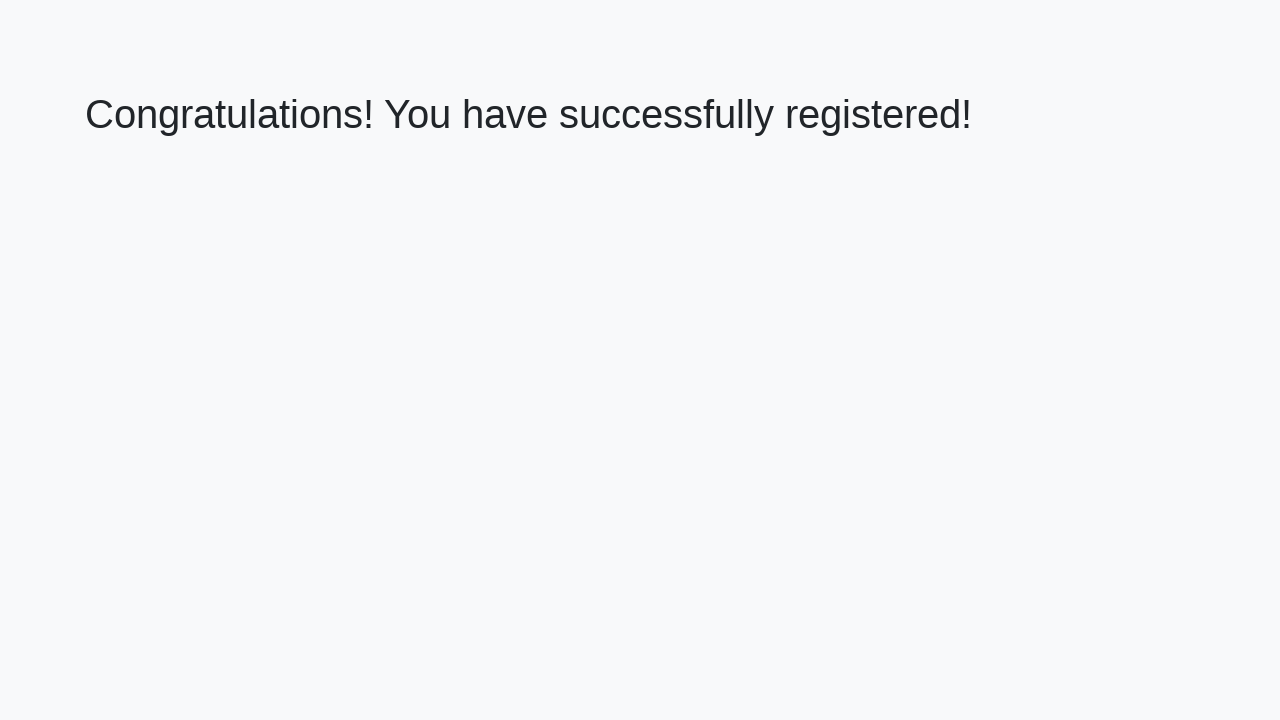

Verified confirmation message matches expected text
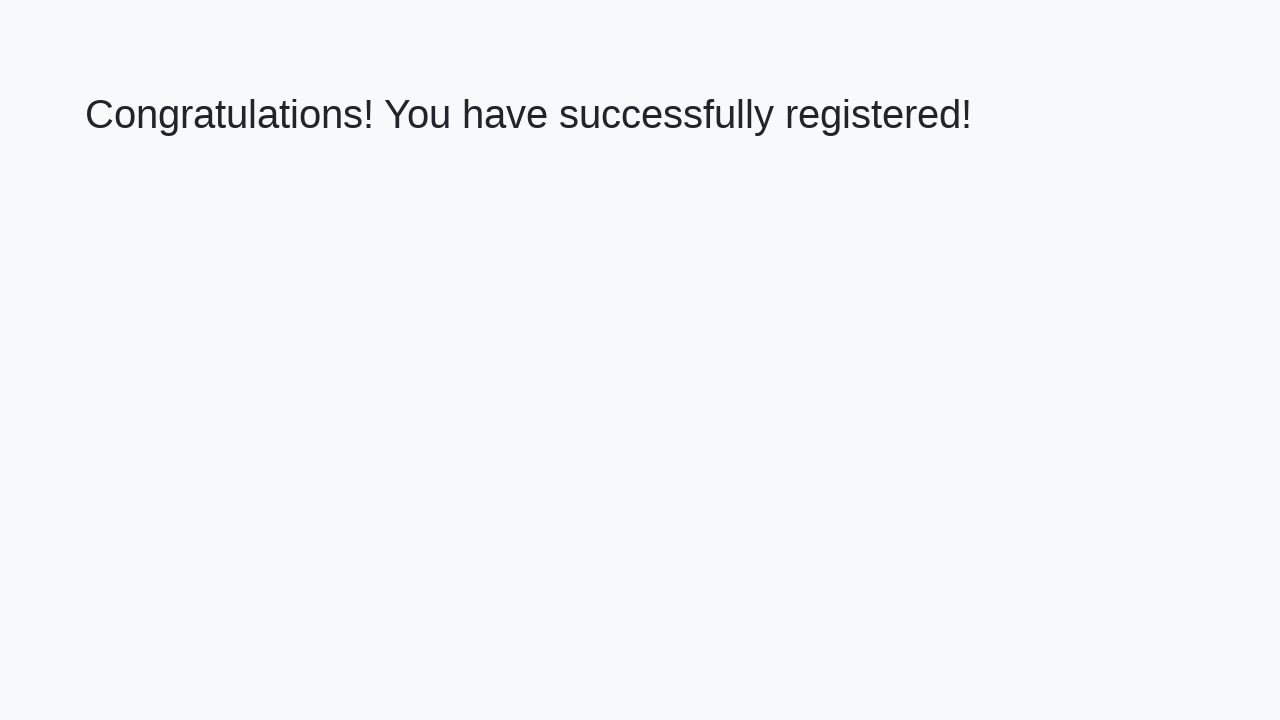

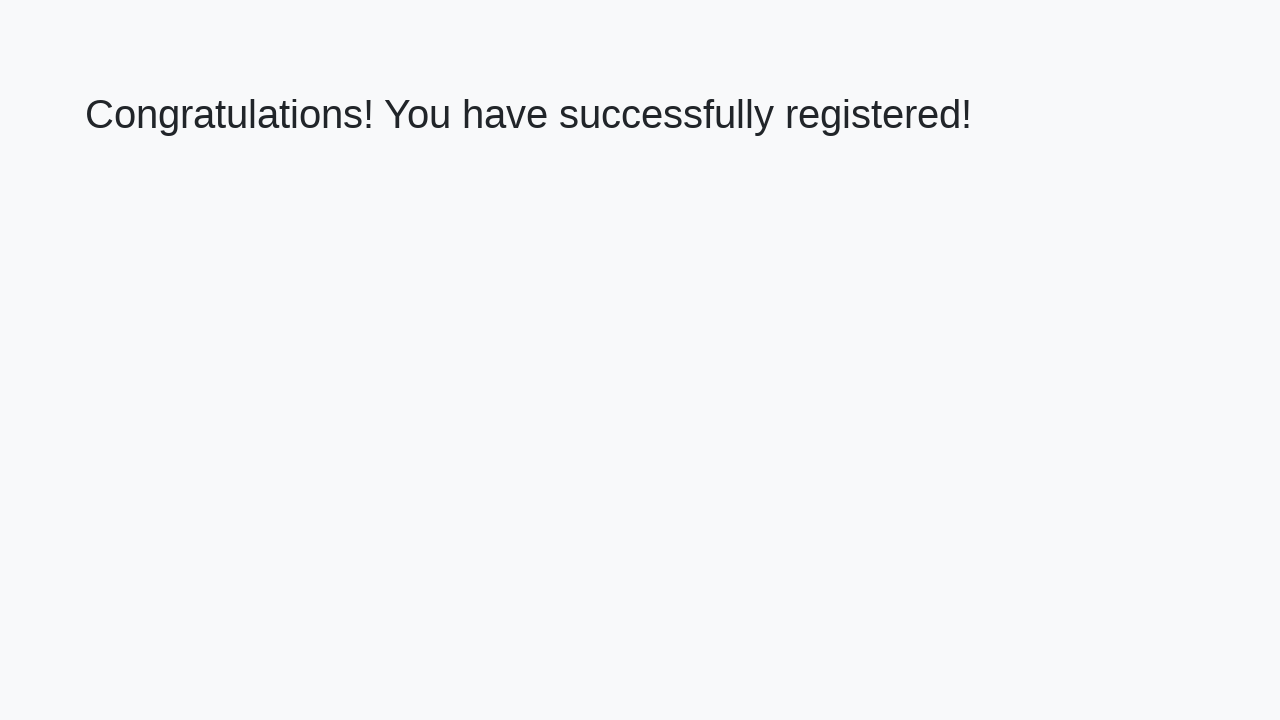